Tests the calendar navigation by clicking the "next month" button on an events calendar page and verifying the URL changes to reflect the next month

Starting URL: https://itkarijera.ba/dogadjaji

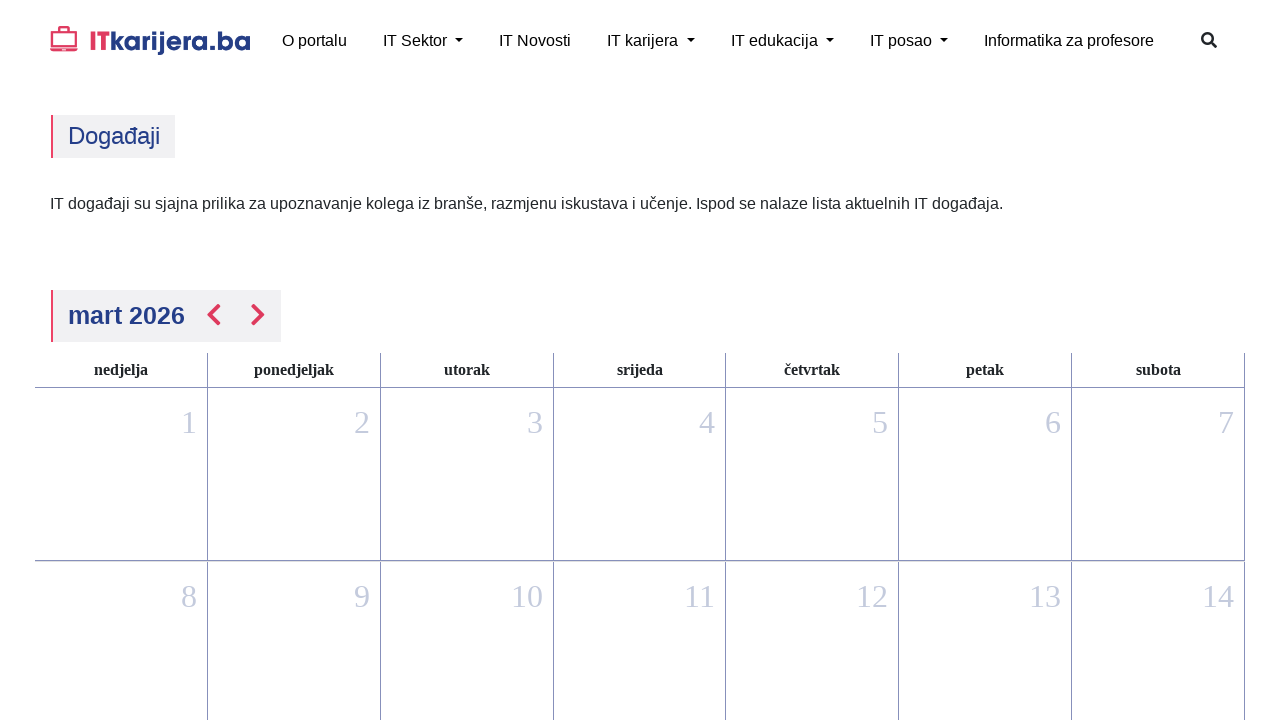

Clicked next month button in calendar header at (258, 315) on xpath=/html/body/app-root/app-pages-home/main/app-events/div/app-events-calendar
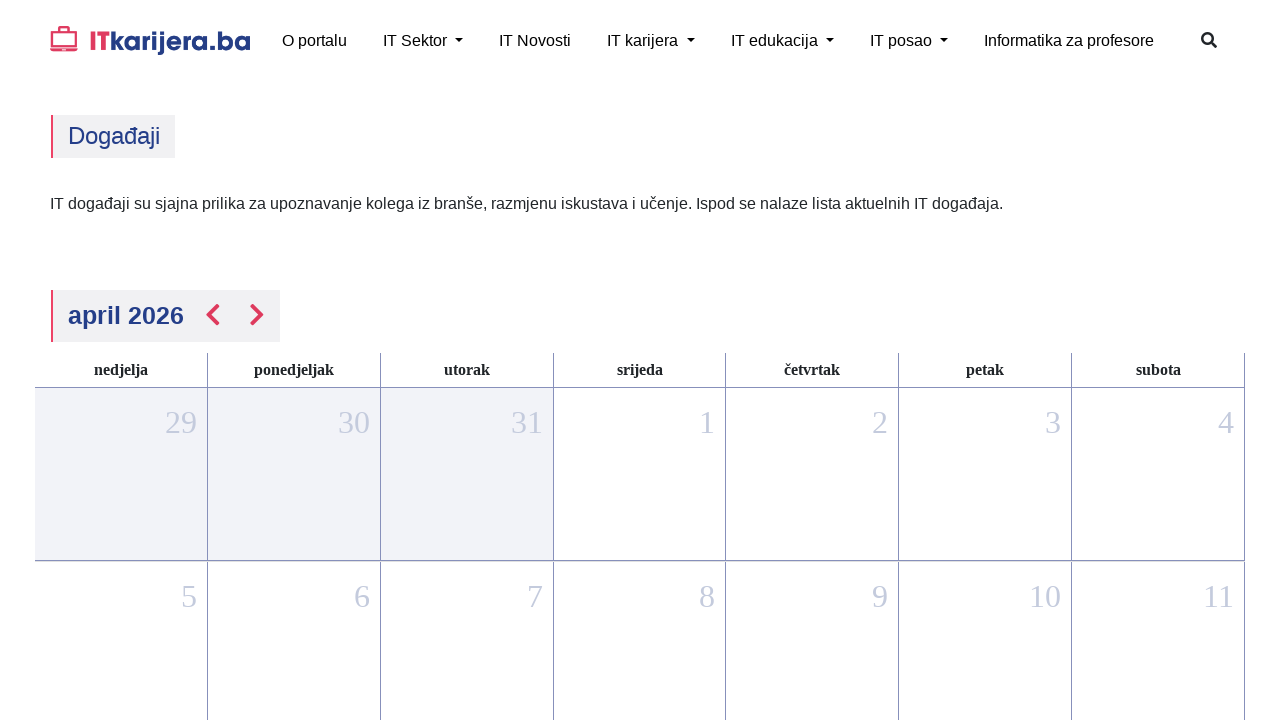

URL changed to reflect next month filter parameter
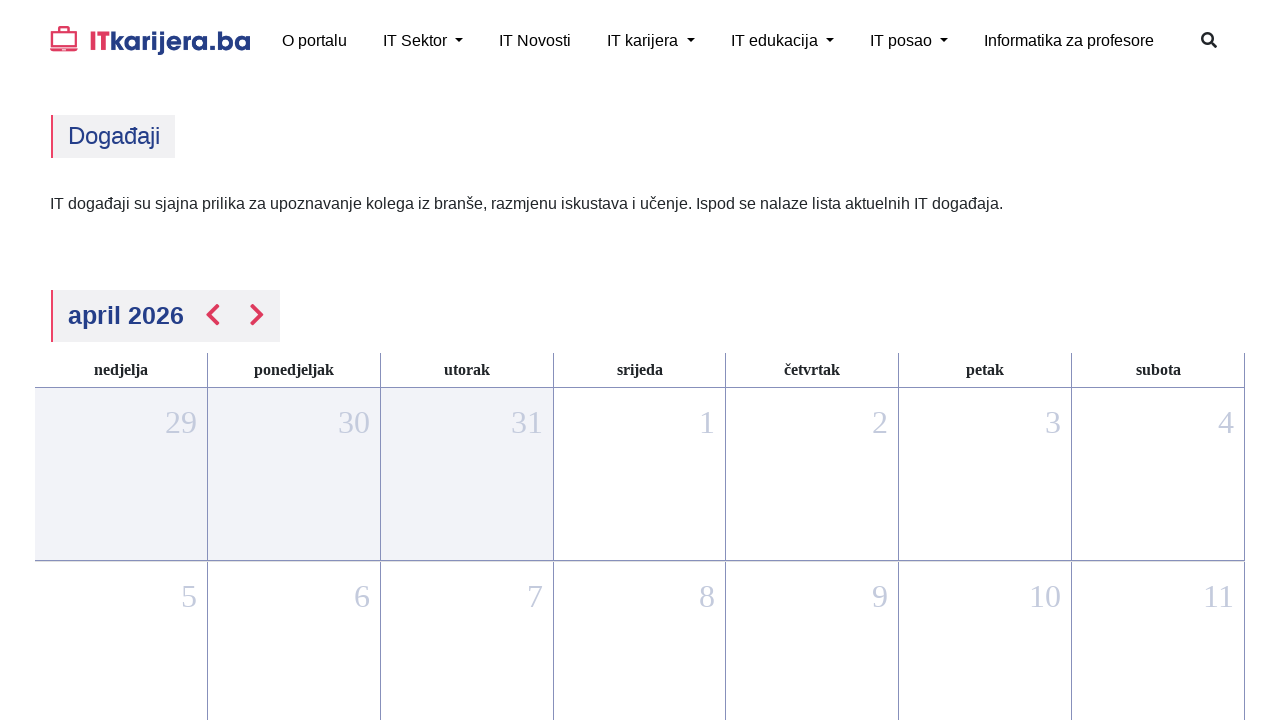

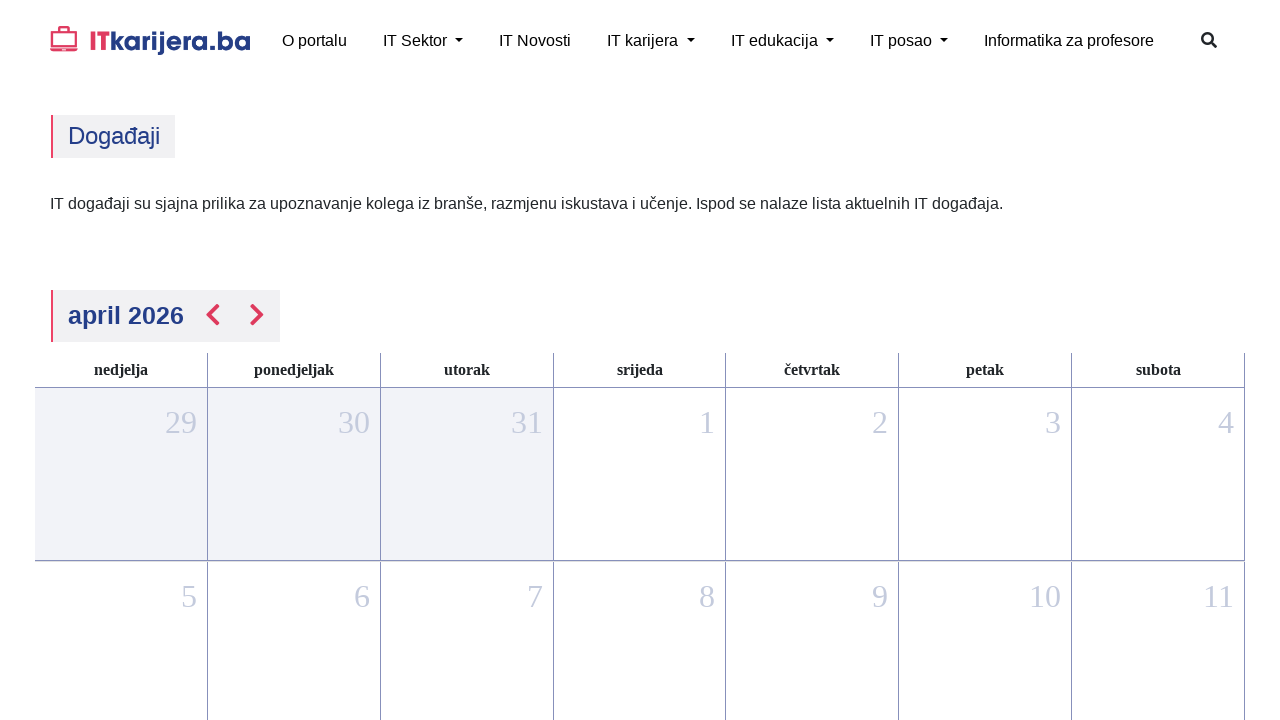